Clicks on the first product to view details, sets a specific quantity, adds to cart, and verifies the quantity in the cart

Starting URL: https://automationexercise.com/

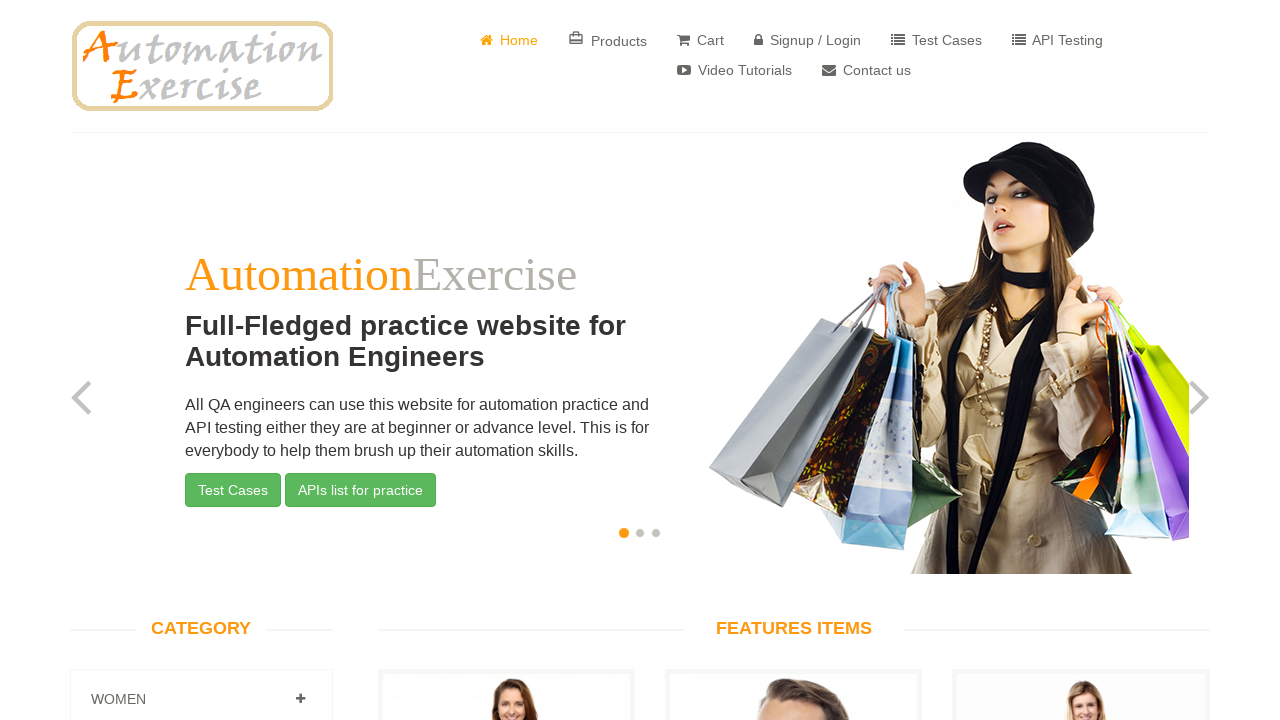

Clicked on first View Product link at (506, 361) on internal:role=link[name="View Product"i] >> nth=0
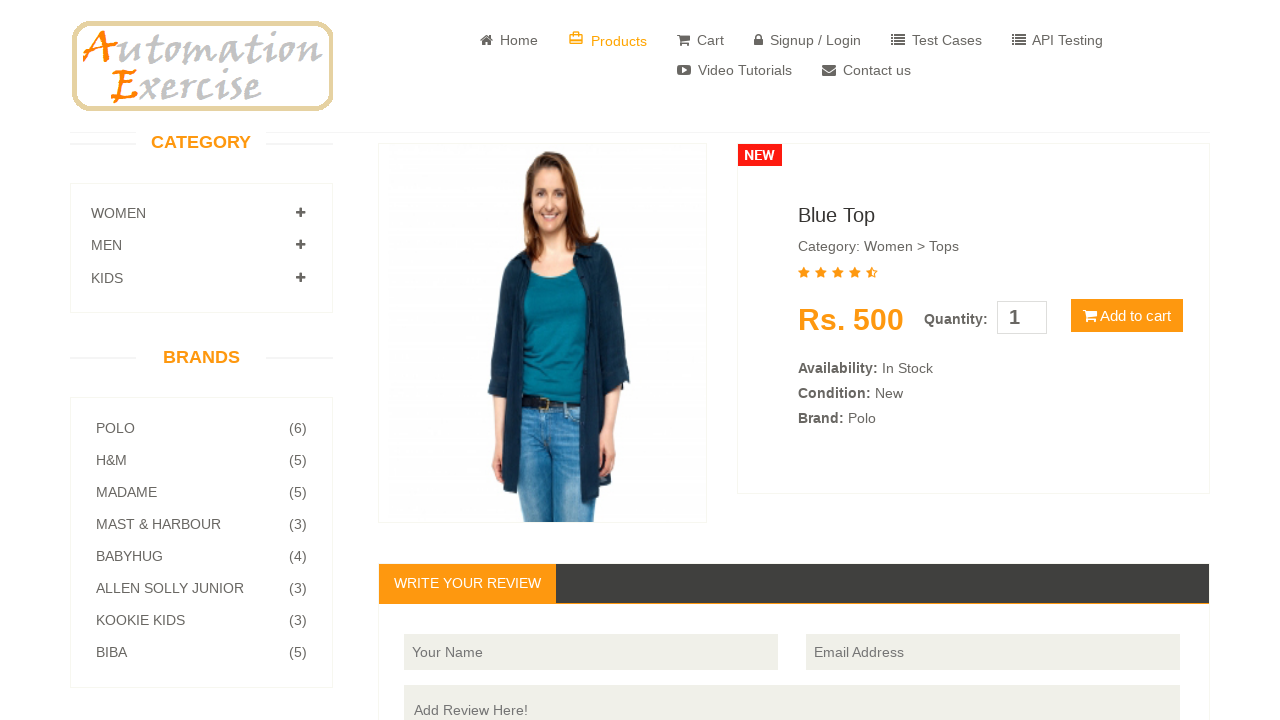

Product information section loaded
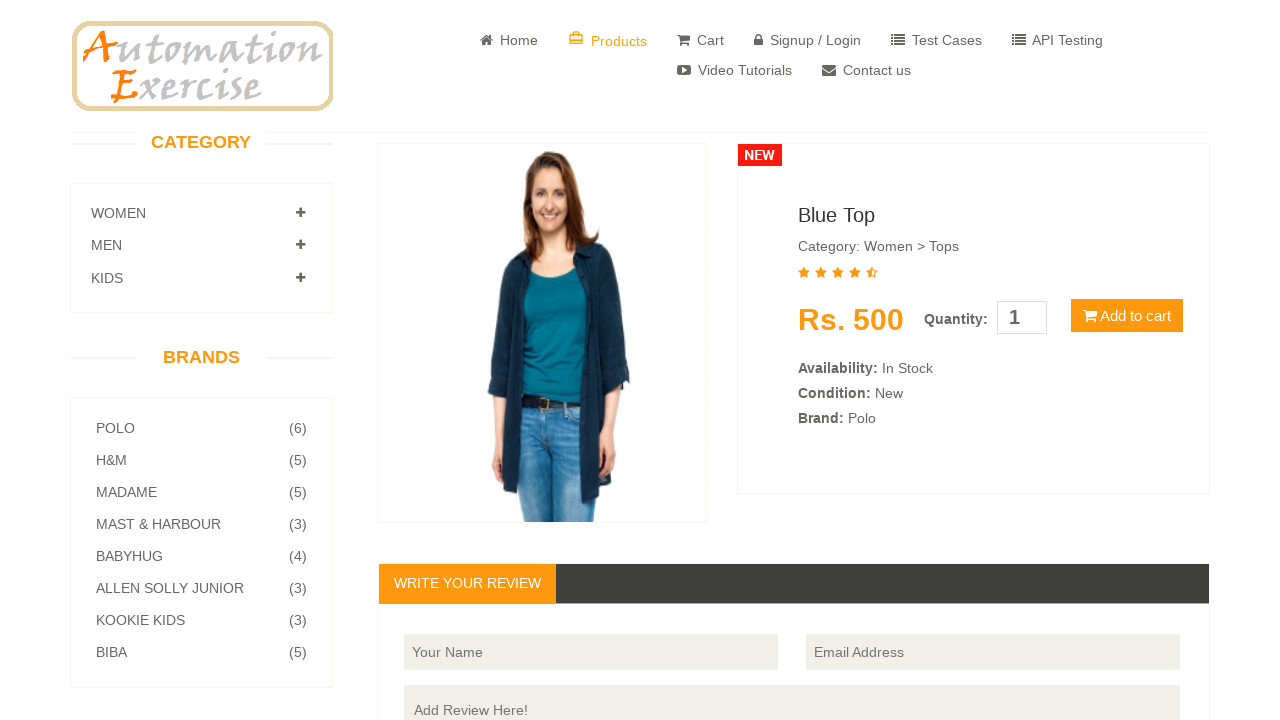

Set product quantity to 4 on #quantity
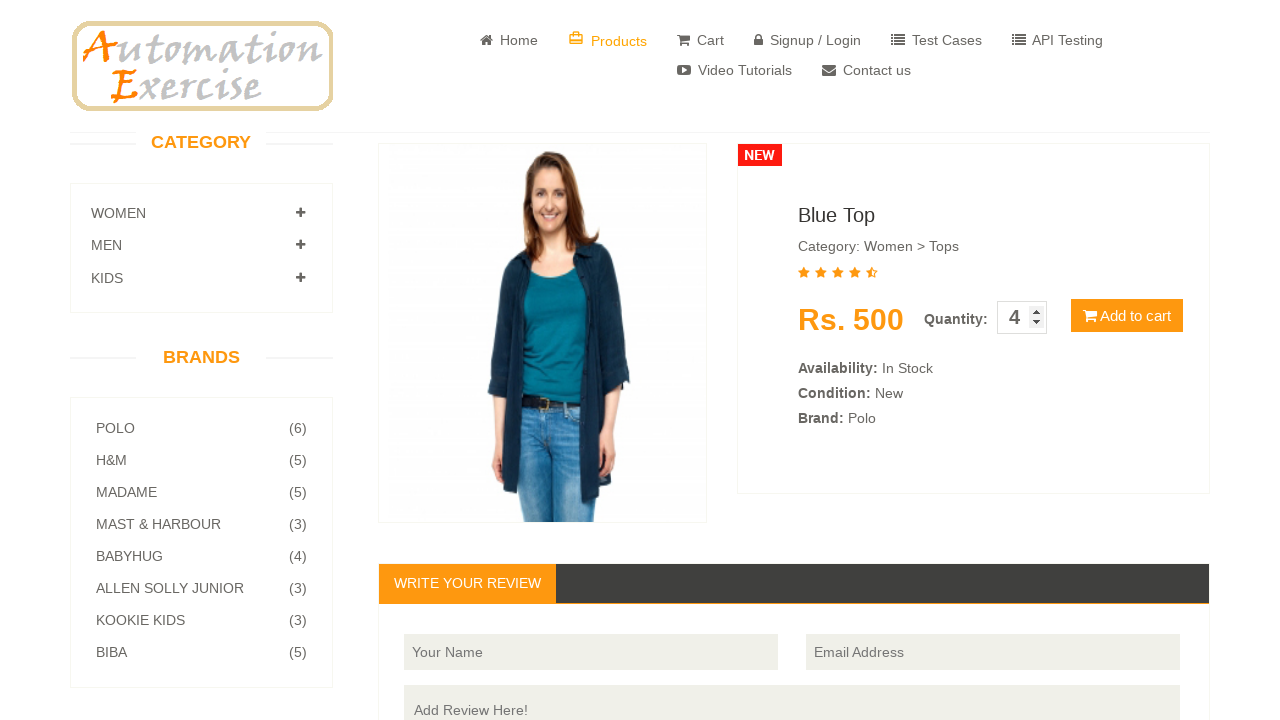

Clicked Add to cart button at (1127, 316) on internal:role=button[name="Add to cart"i]
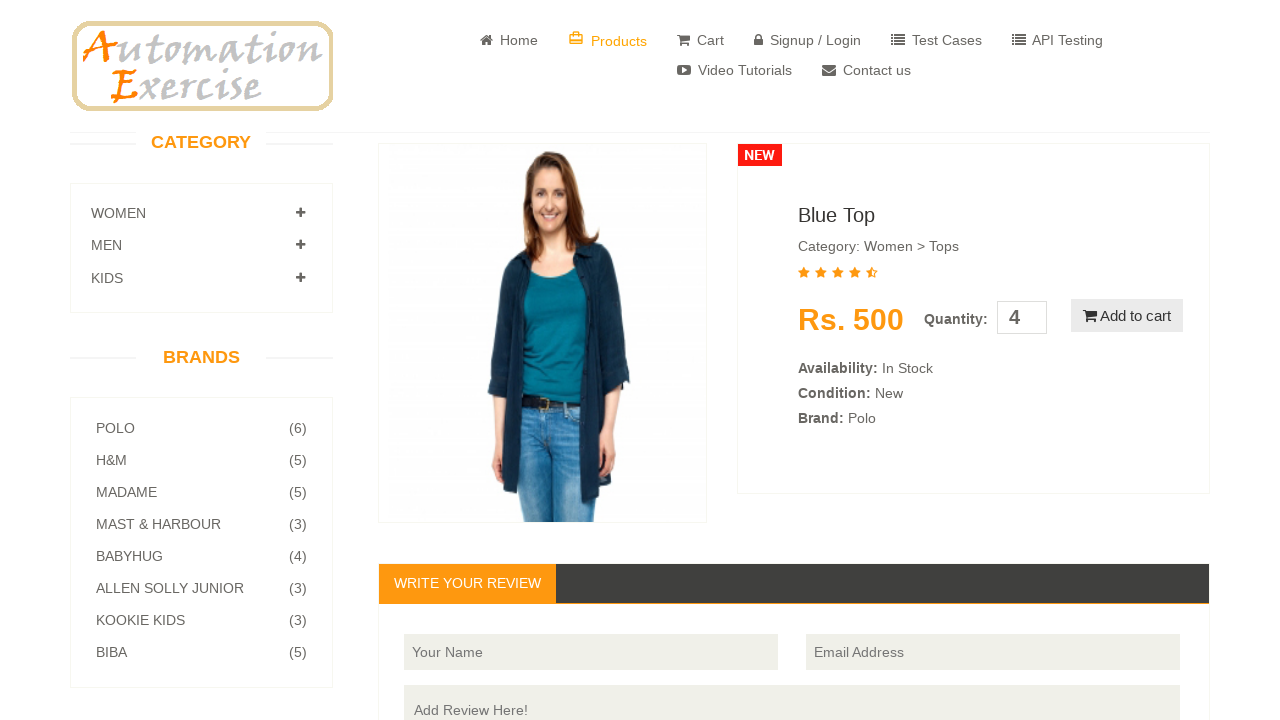

Clicked View Cart link at (640, 242) on internal:role=link[name="View Cart"i]
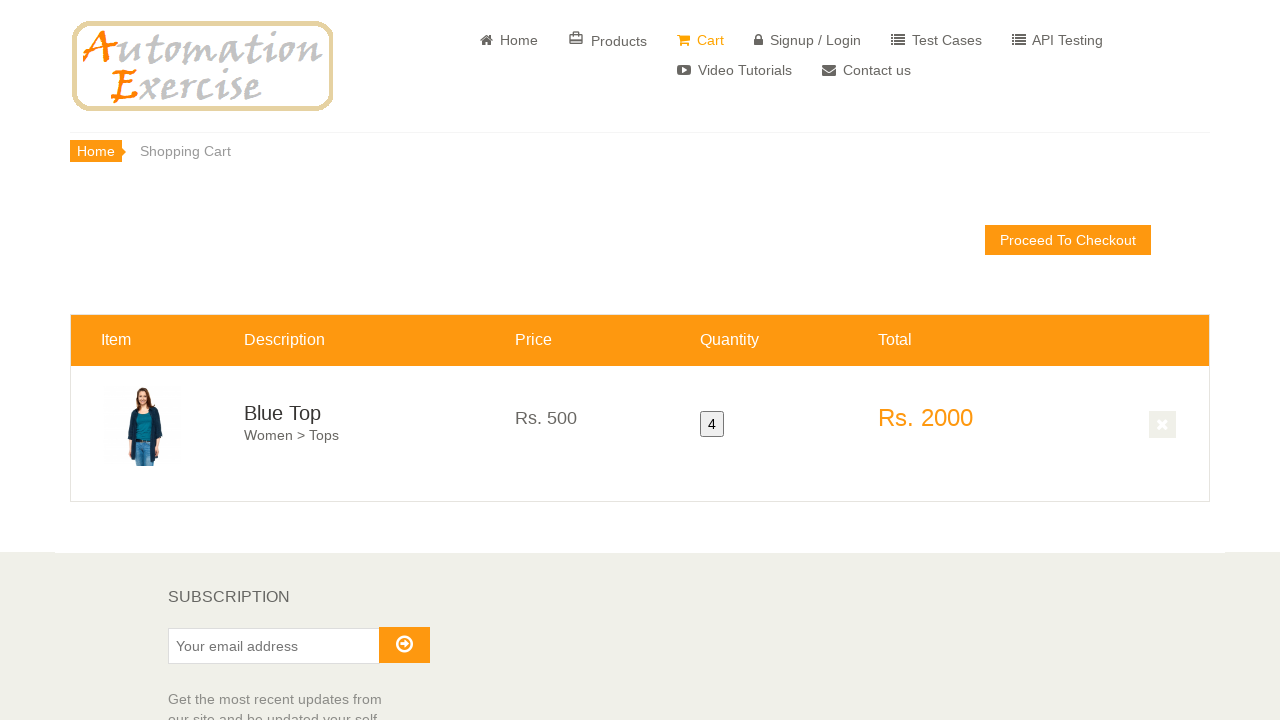

Cart items table loaded
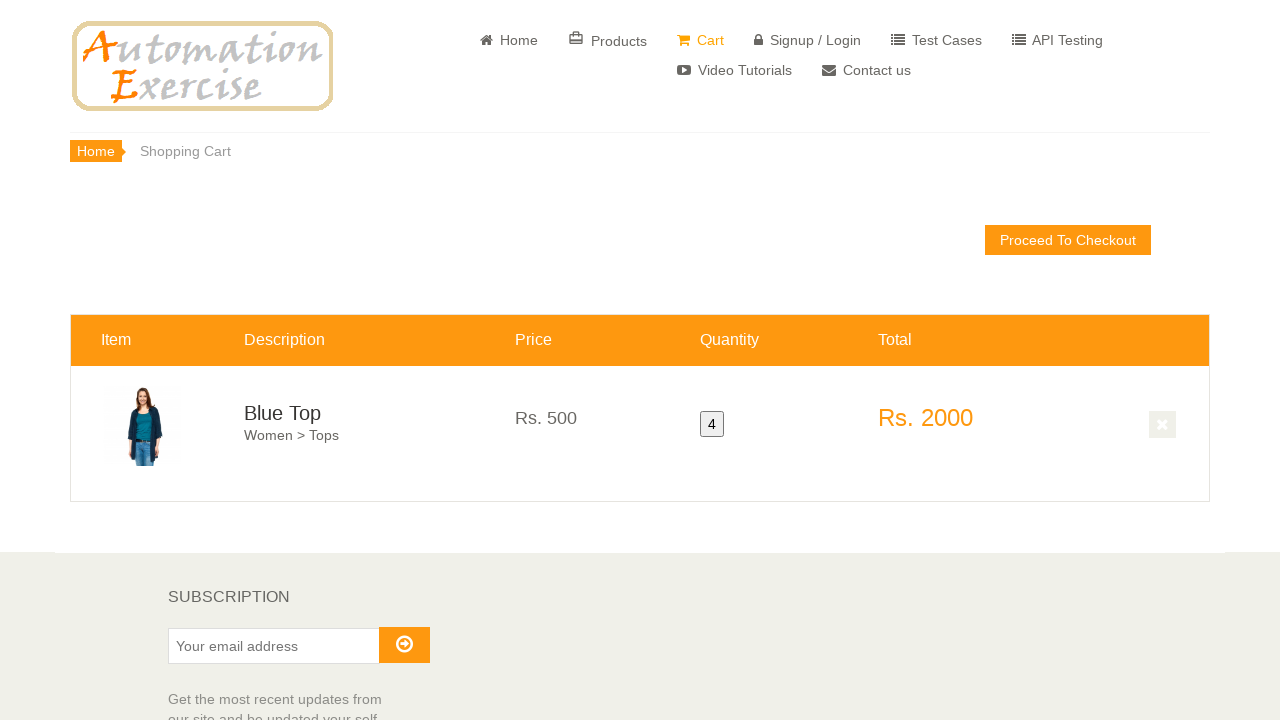

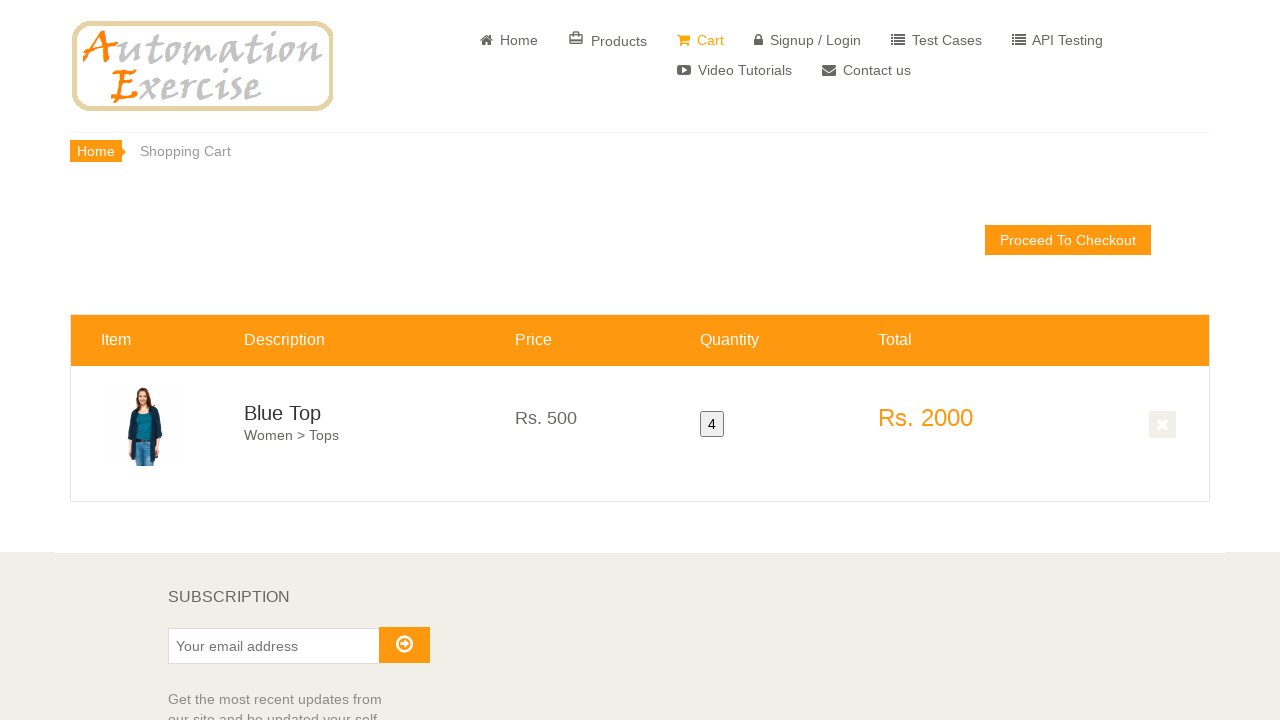